Tests dynamic controls on a webpage by clicking a checkbox, removing it, adding it back, and verifying the "It's back!" message appears

Starting URL: https://the-internet.herokuapp.com/

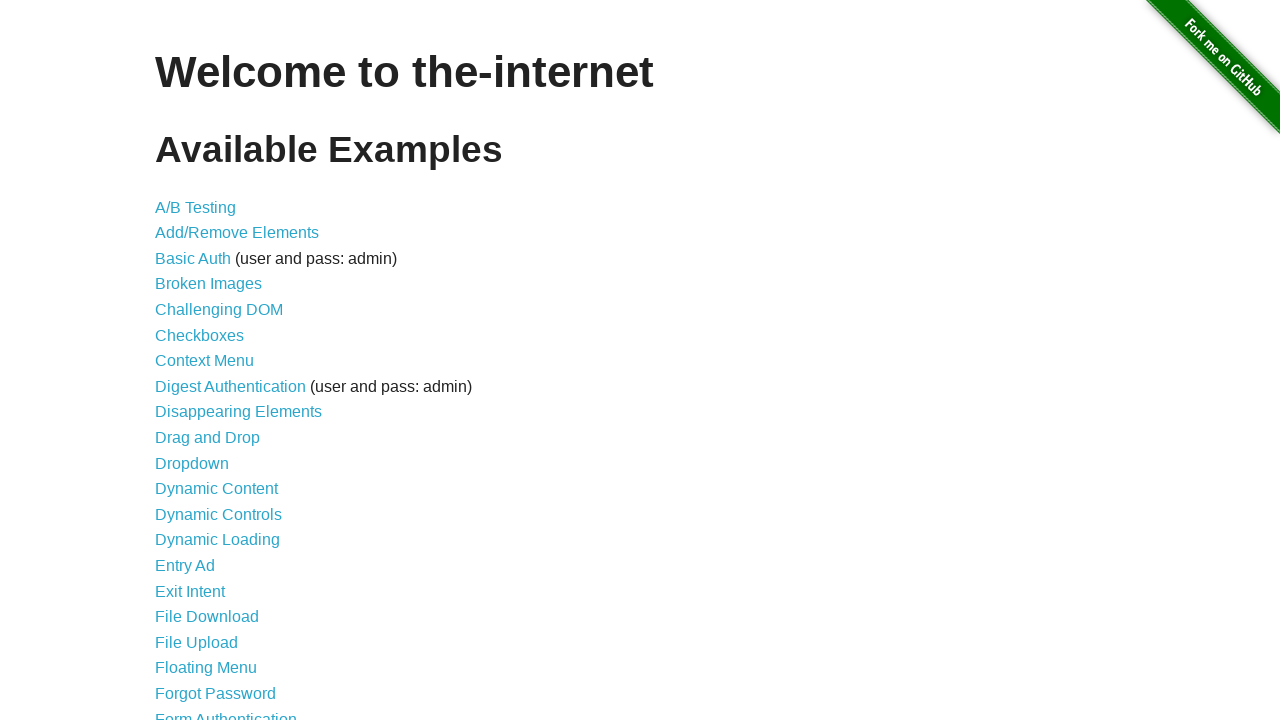

Clicked on the Dynamic Controls link at (218, 514) on text='Dynamic Controls'
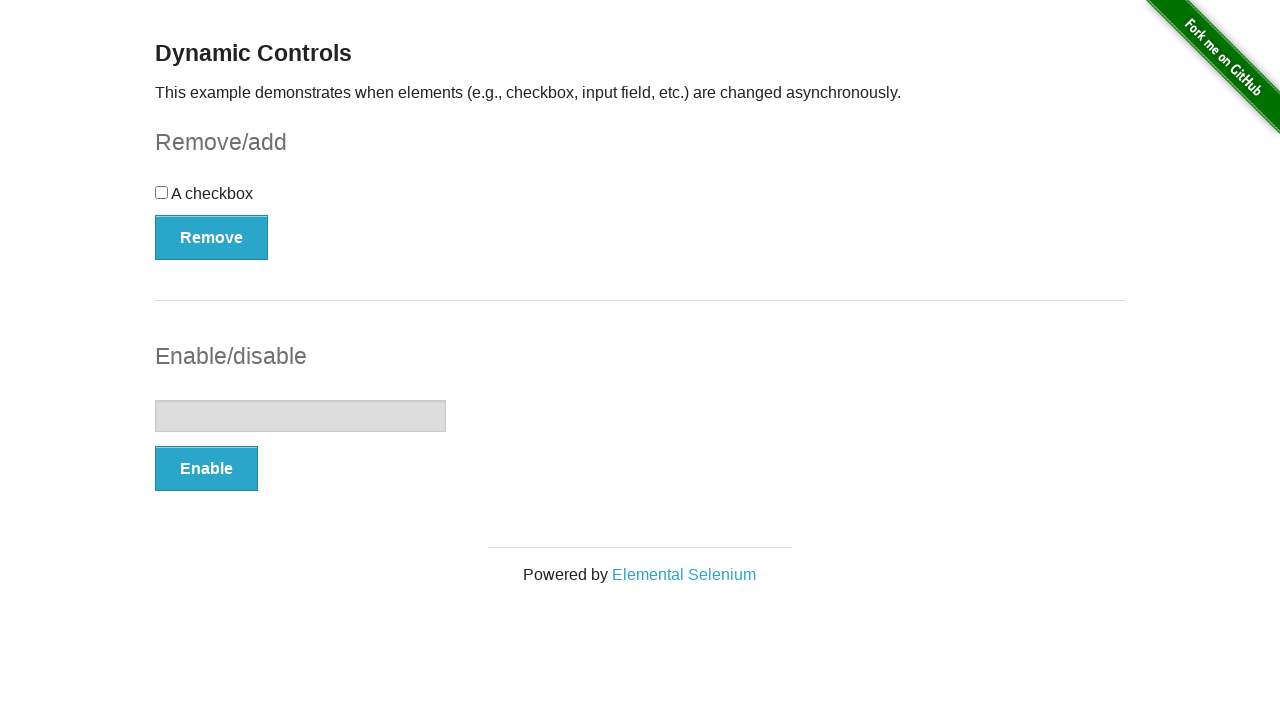

Located the checkbox element
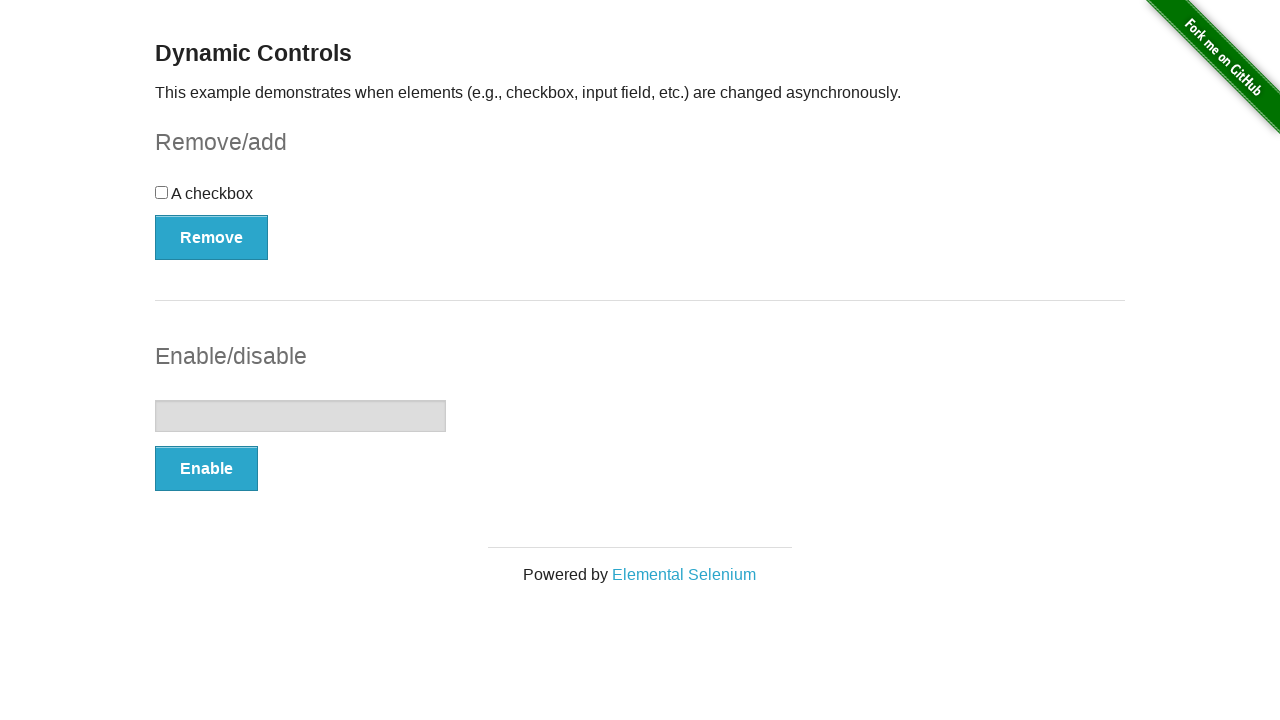

Clicked the checkbox to select it at (162, 192) on xpath=//input[@type='checkbox']
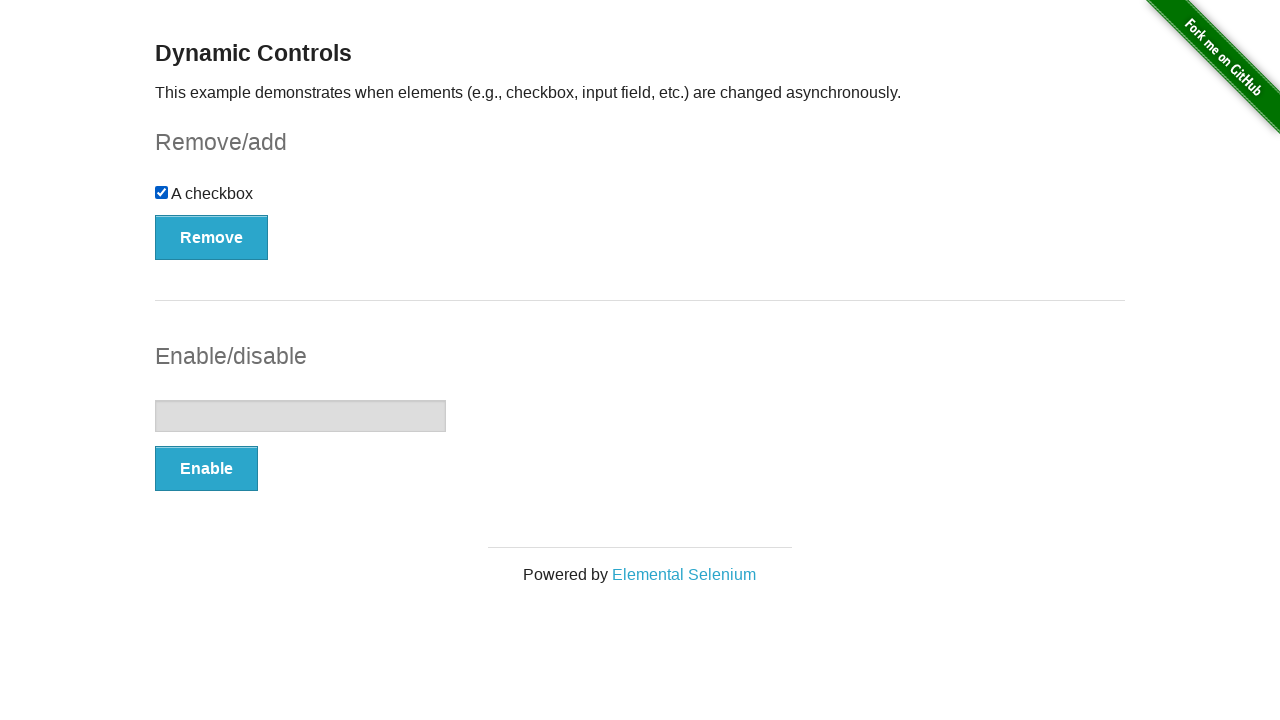

Clicked the Remove button to remove the checkbox at (212, 237) on xpath=//button[text()='Remove']
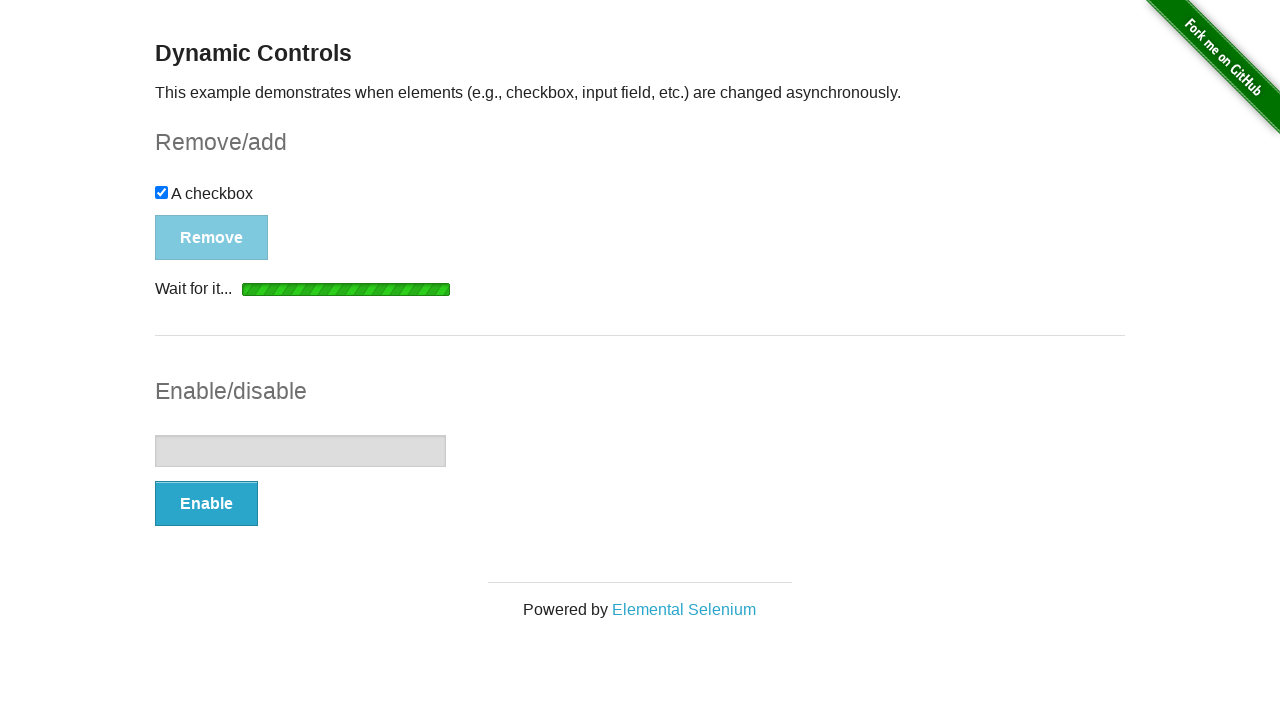

Add button appeared after removing checkbox
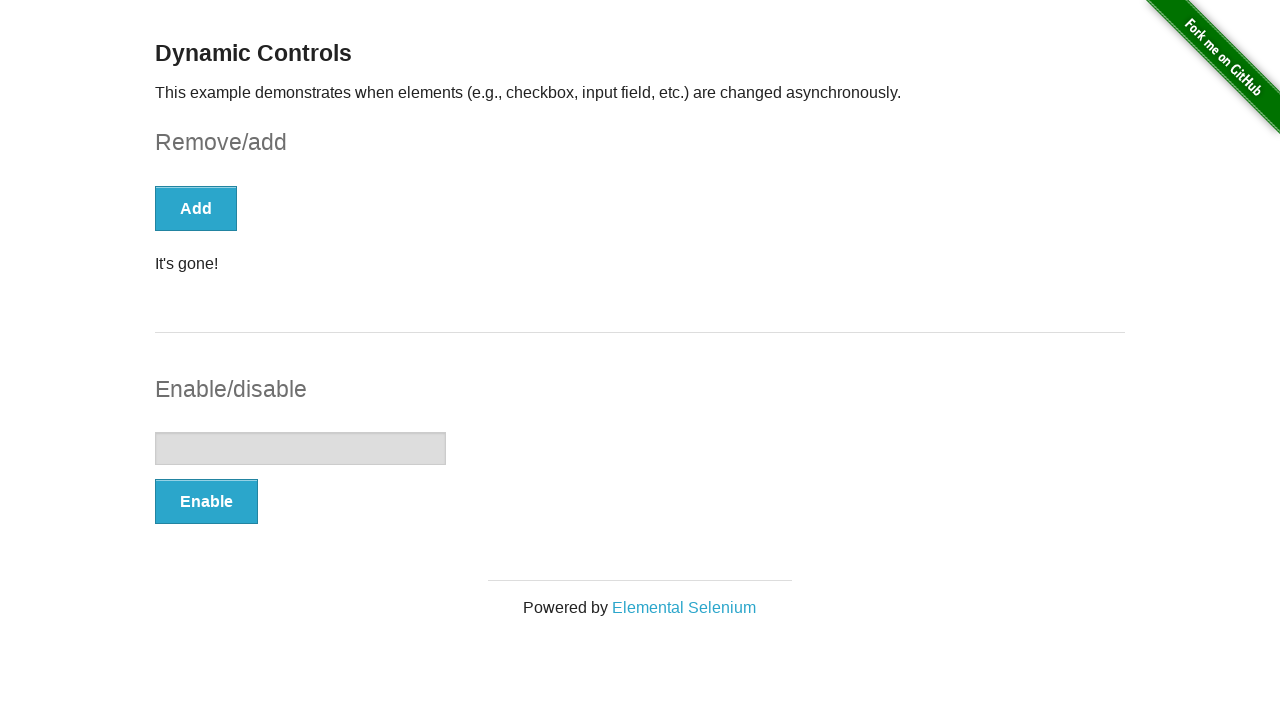

Clicked the Add button to add the checkbox back at (196, 208) on xpath=//button[text()='Add']
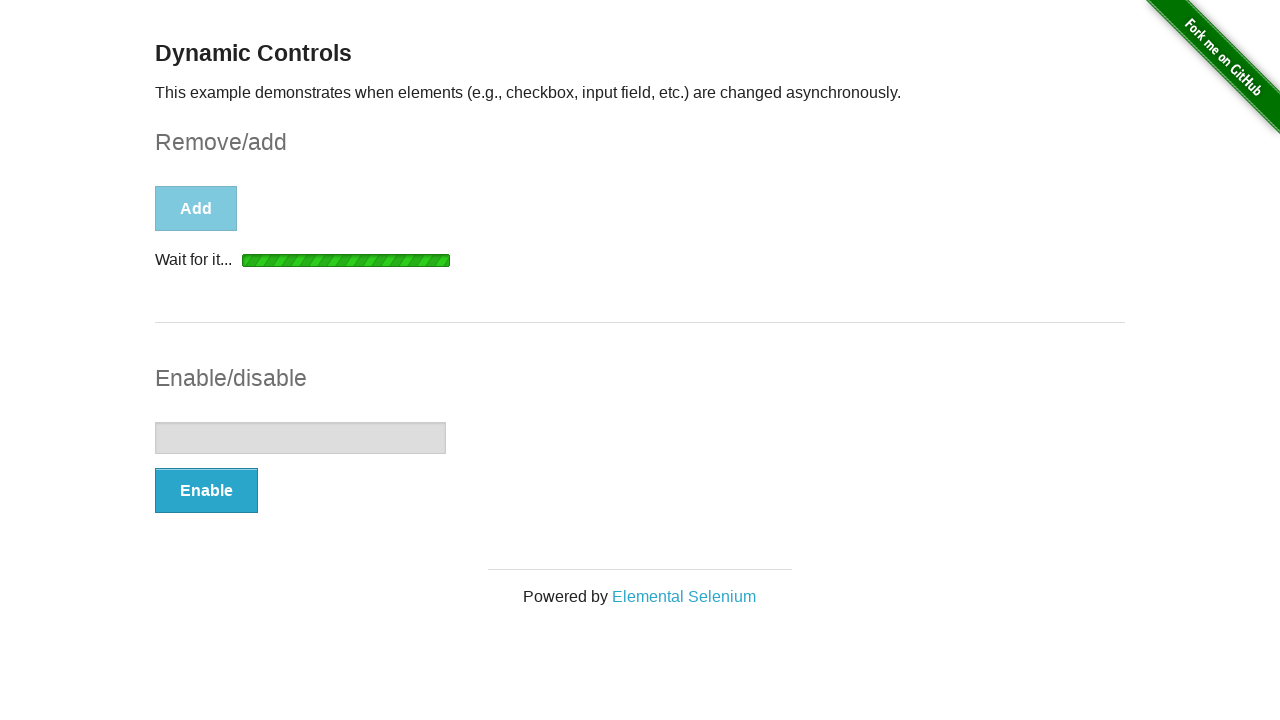

Verified the 'It's back!' message appeared
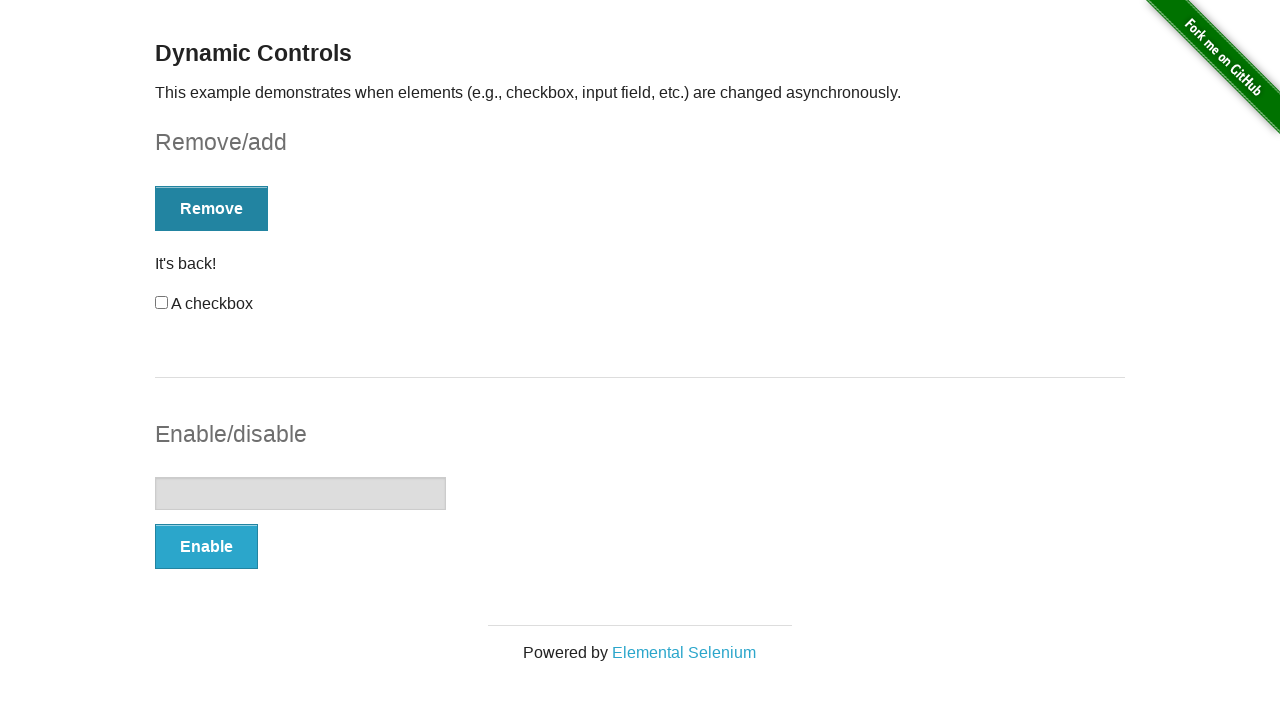

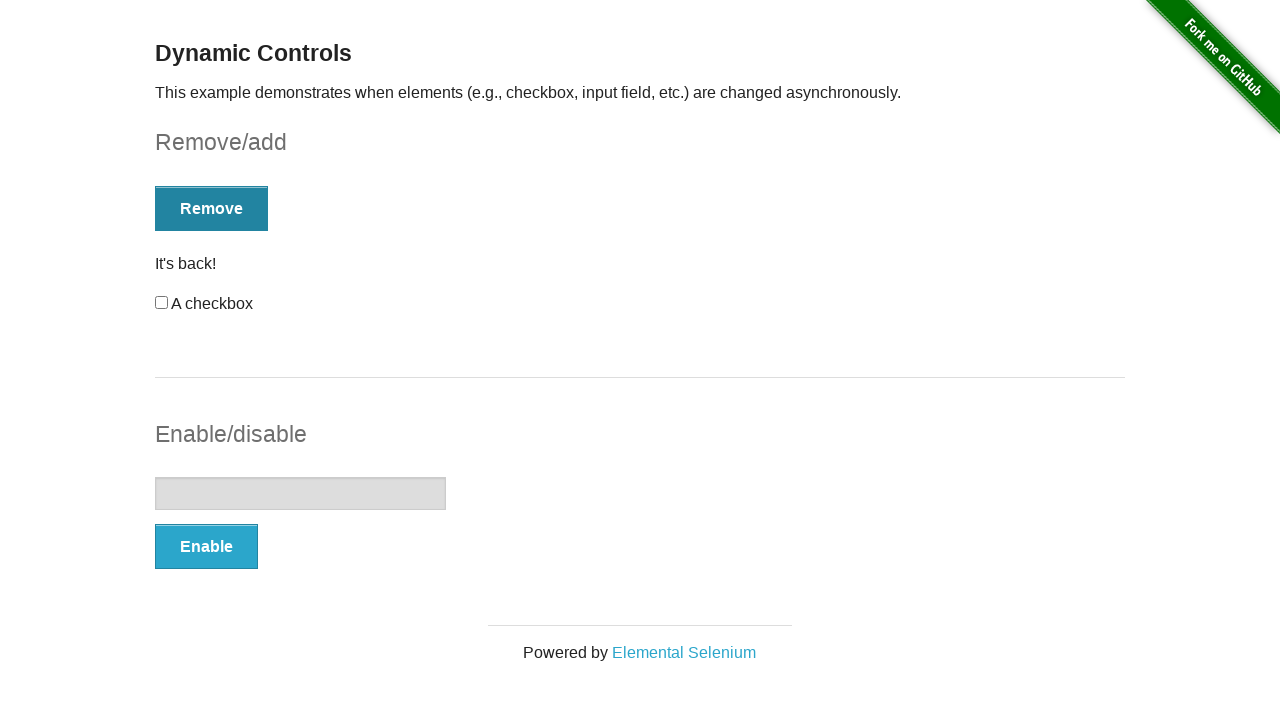